Submits an empty feedback form, clicks Yes on confirmation, and verifies the generic thank you message is displayed without a name.

Starting URL: https://acctabootcamp.github.io/site/tasks/provide_feedback

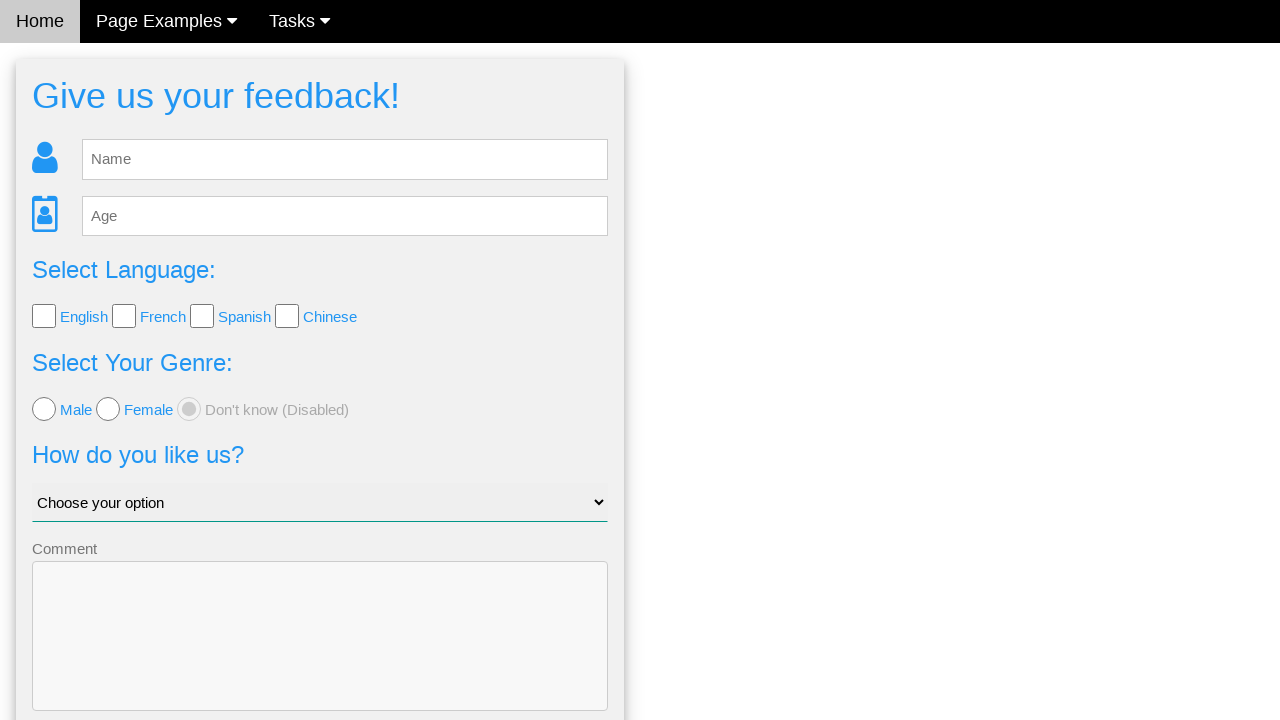

Waited for submit button to load on feedback form
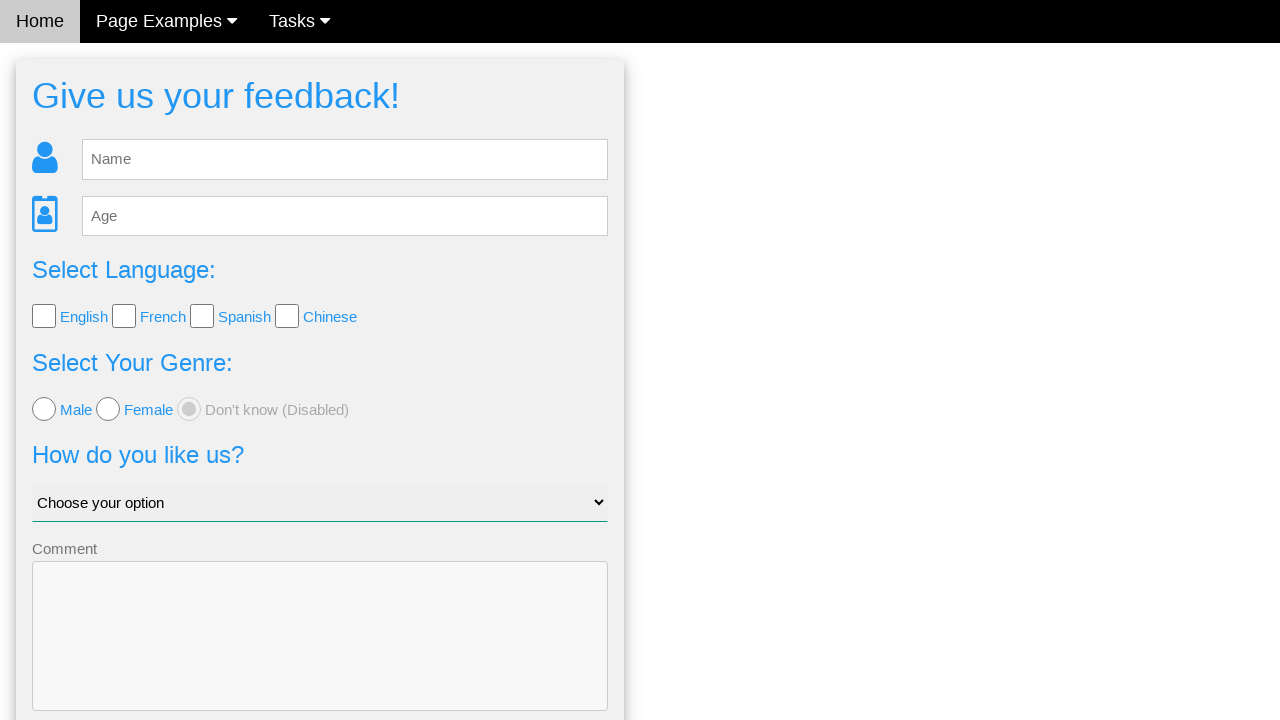

Clicked submit button without entering feedback data at (320, 656) on button[type='submit']
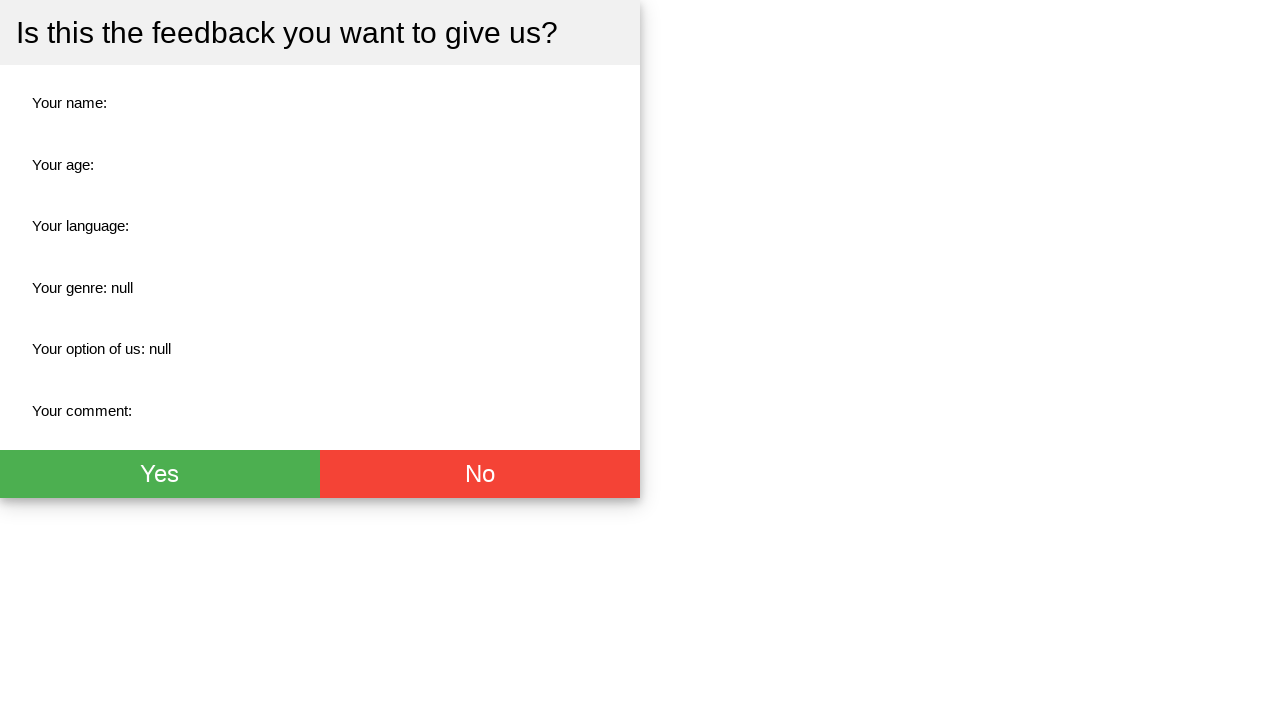

Confirmation page loaded with Yes button
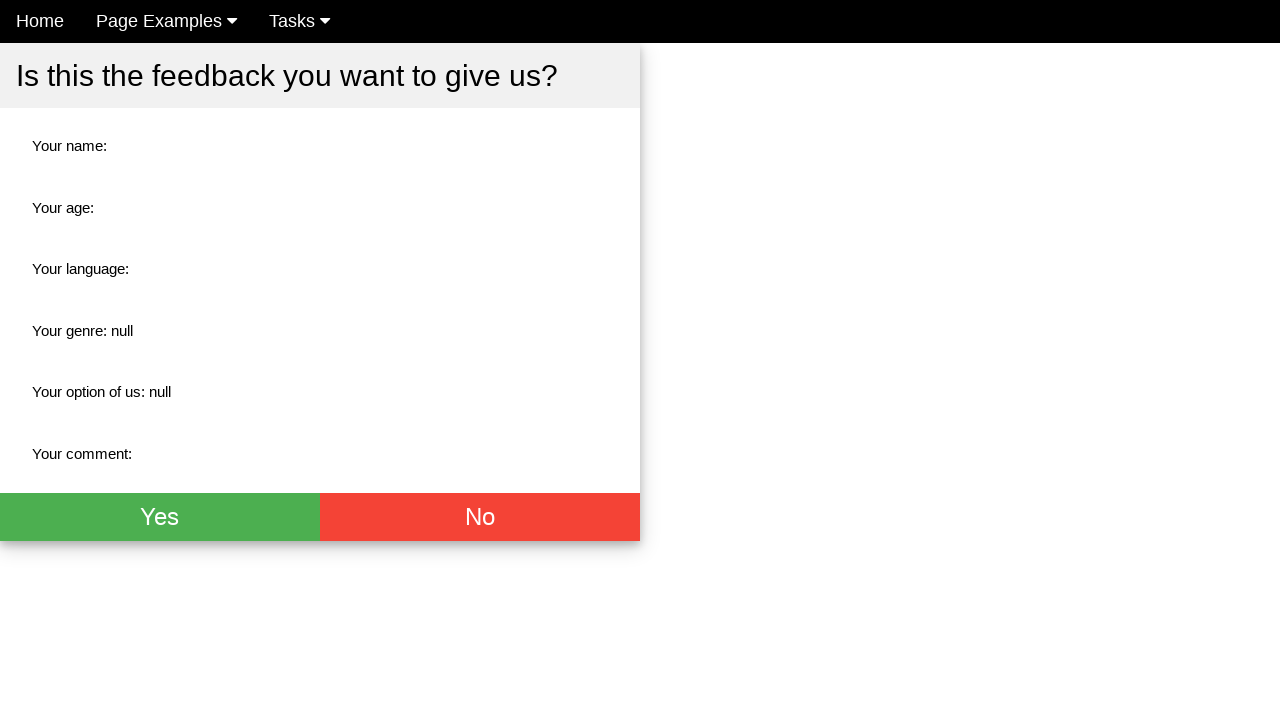

Clicked Yes button to confirm submission at (160, 517) on xpath=//button[text()='Yes']
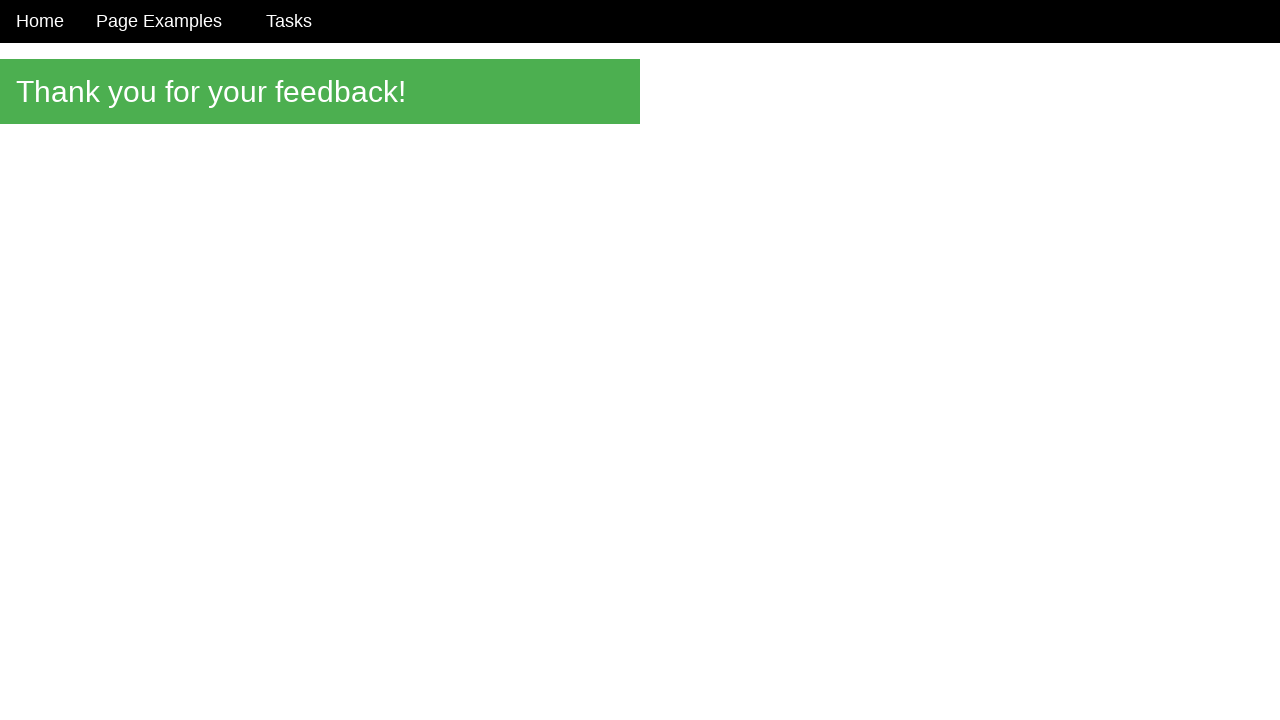

Thank you message element loaded
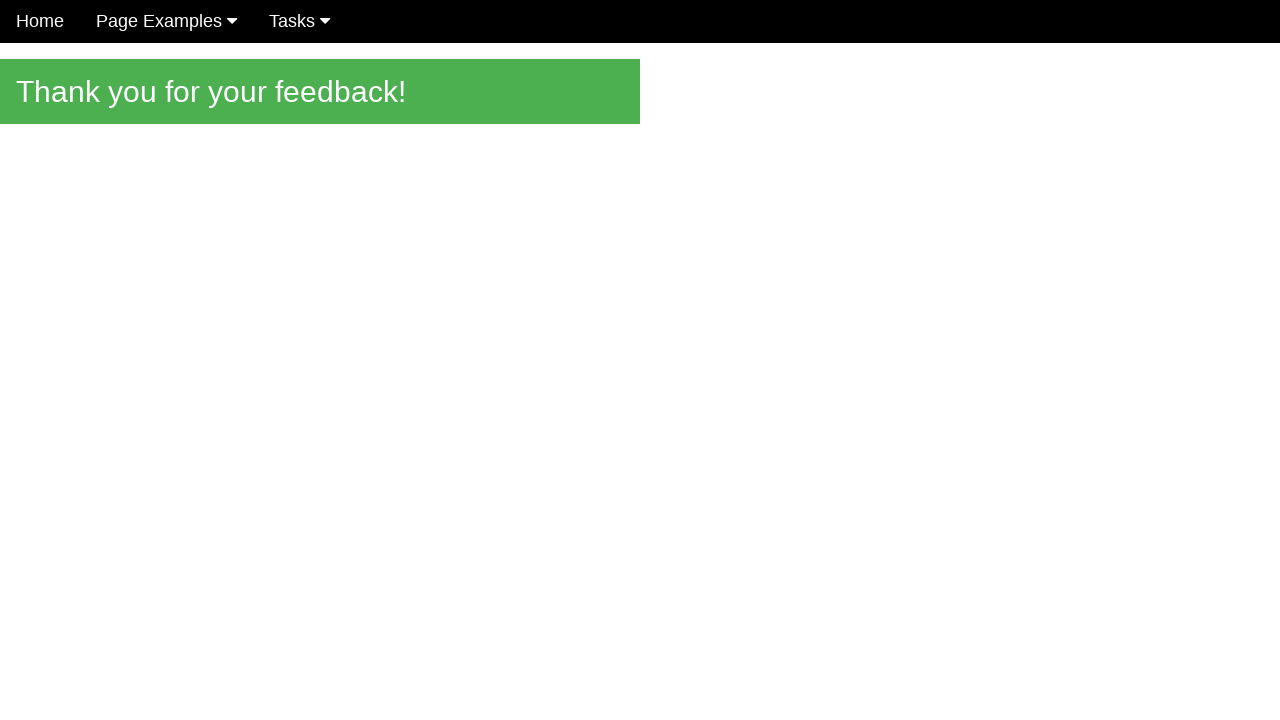

Verified generic thank you message displayed without name
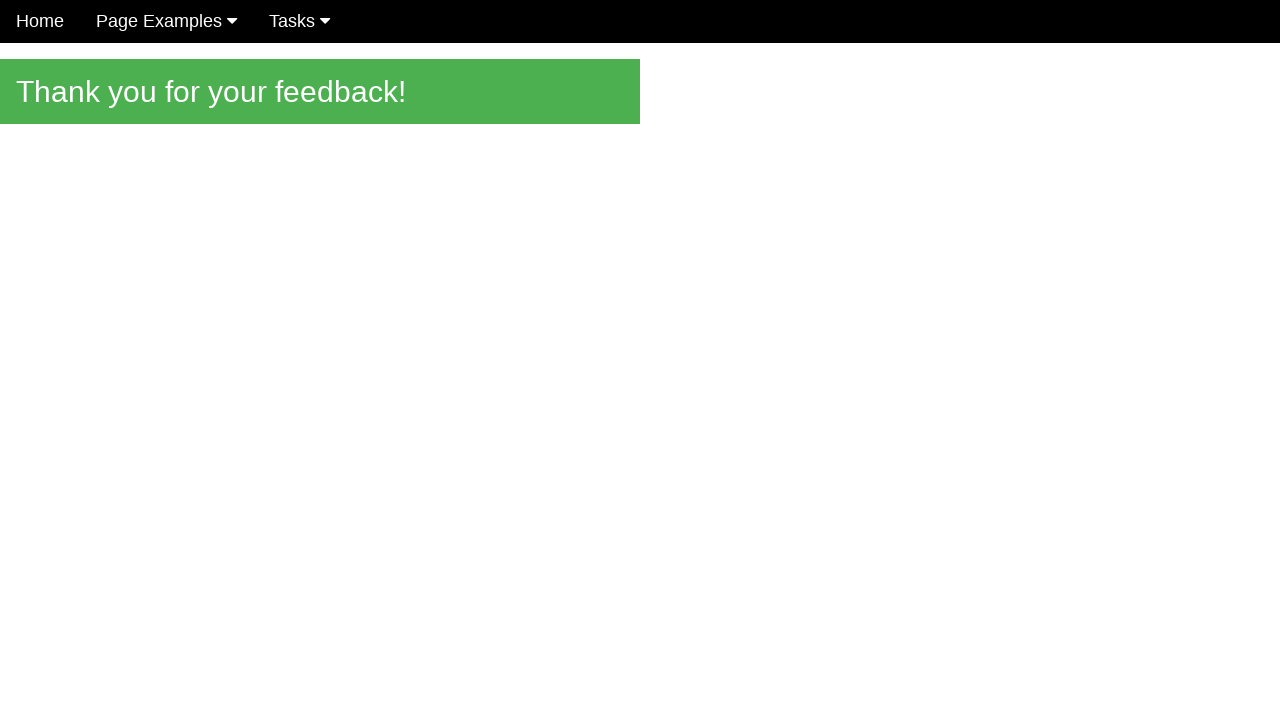

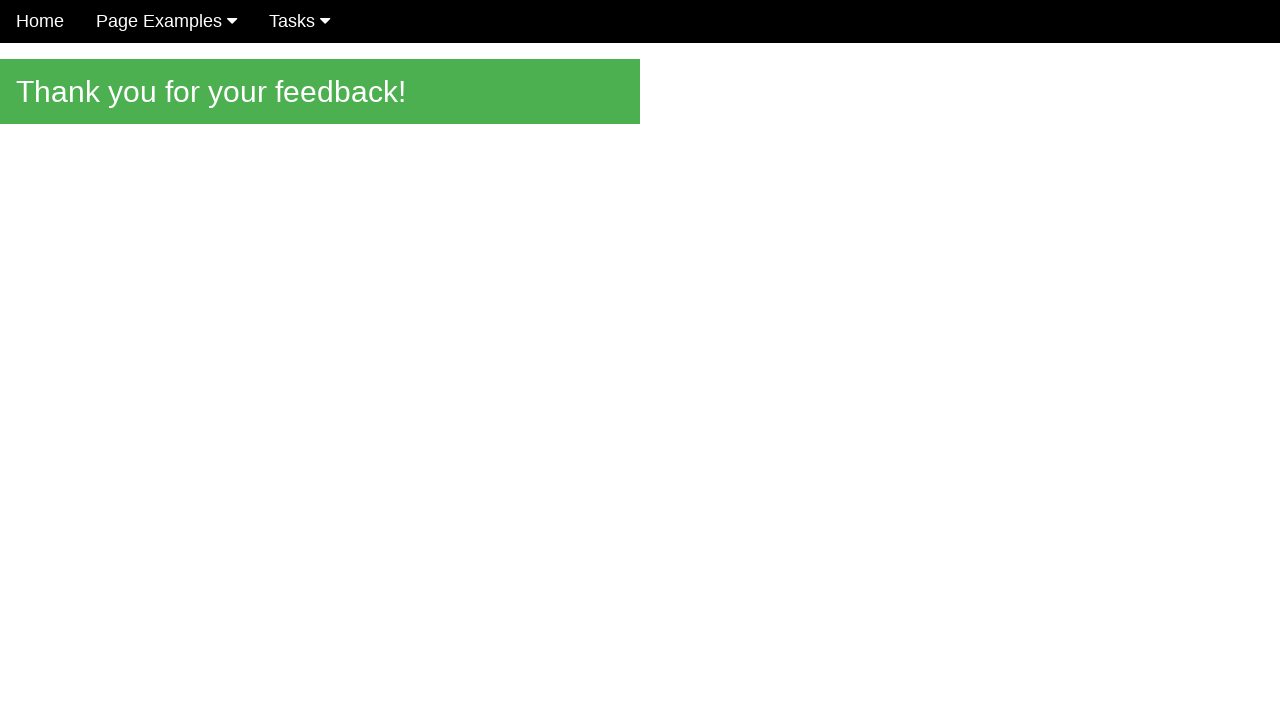